Tests dynamic loading functionality by clicking a start button, waiting for content to load, and verifying the displayed text shows "Hello World!"

Starting URL: http://the-internet.herokuapp.com/dynamic_loading/2

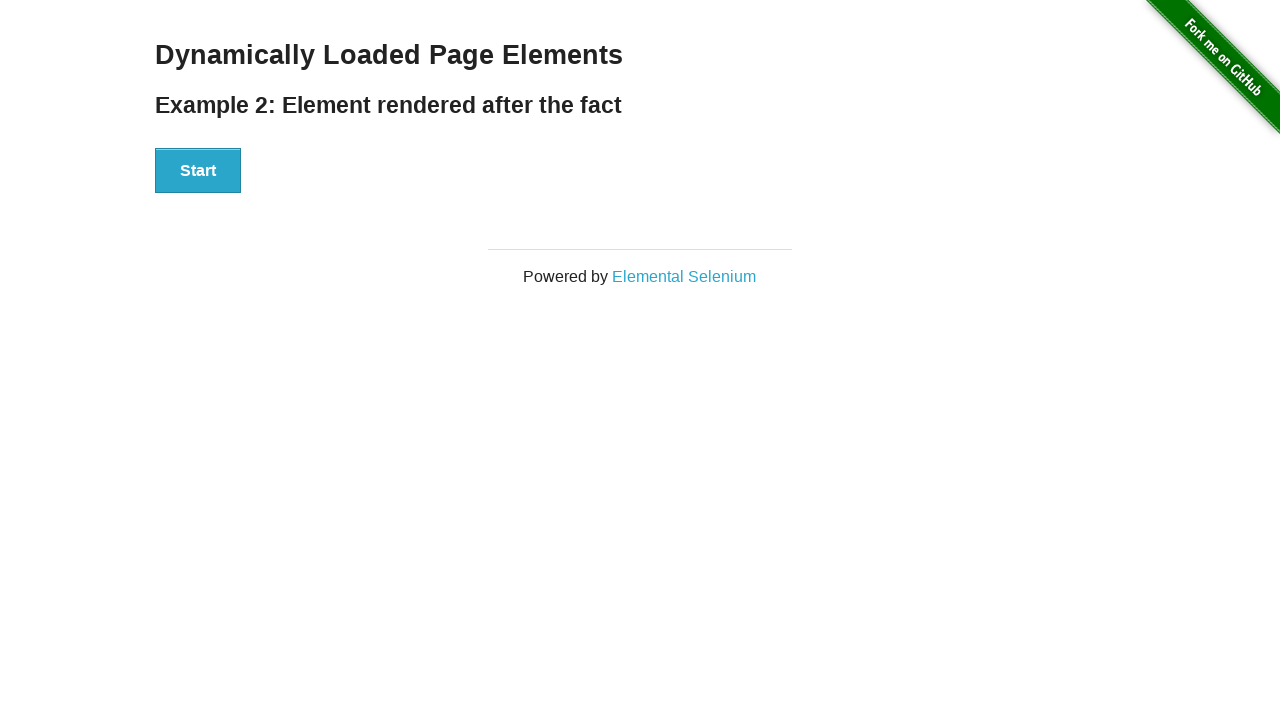

Clicked the start button to initiate dynamic loading at (198, 171) on #start button
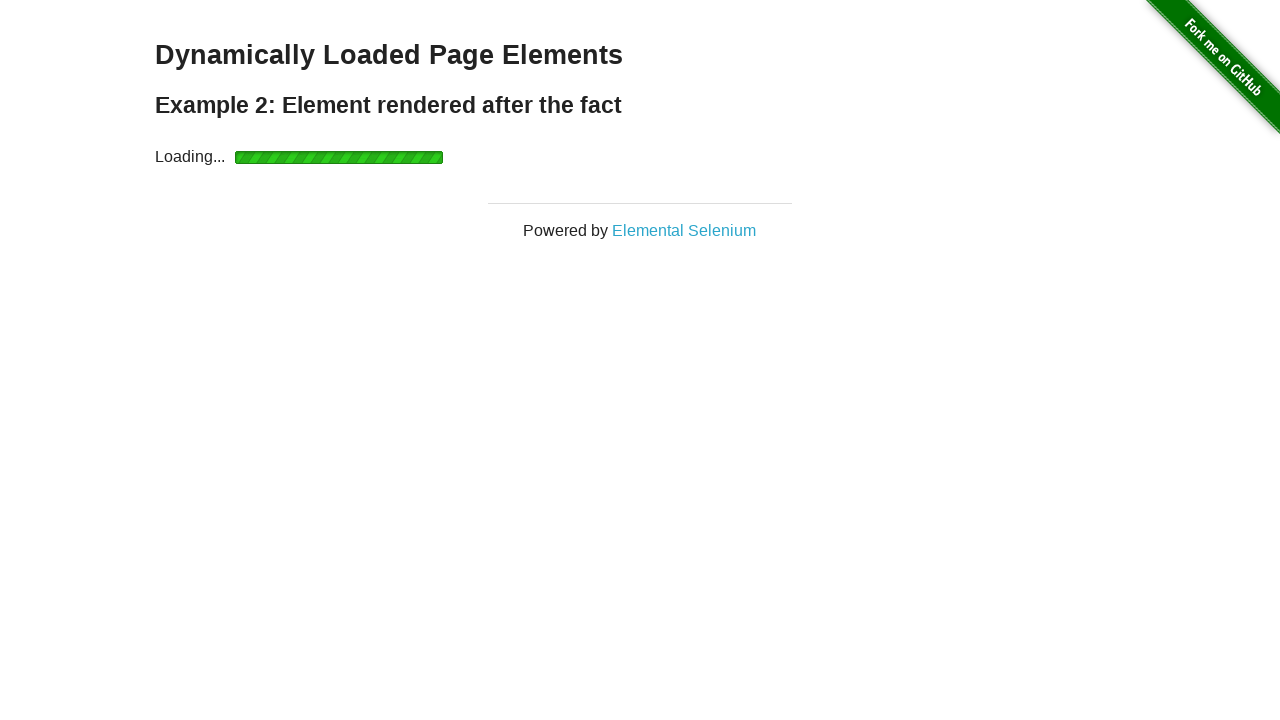

Waited for finish element to become visible - content loaded
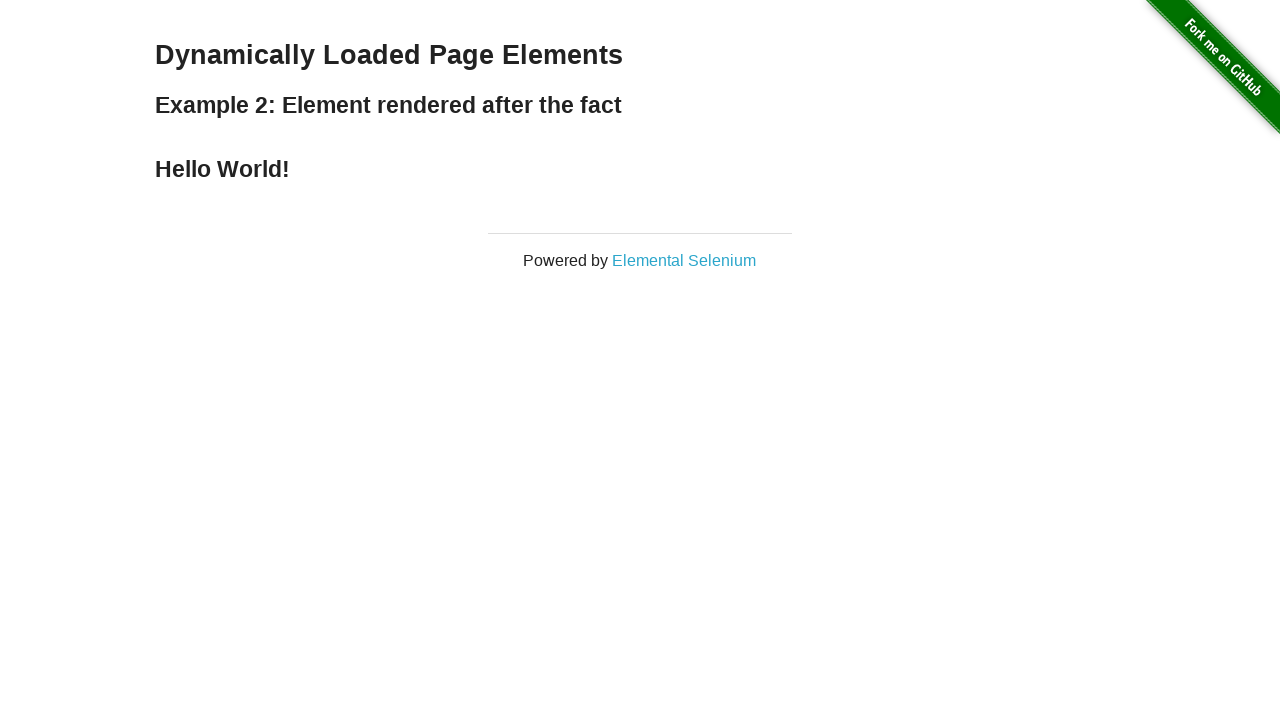

Retrieved finish text content: 'Hello World!'
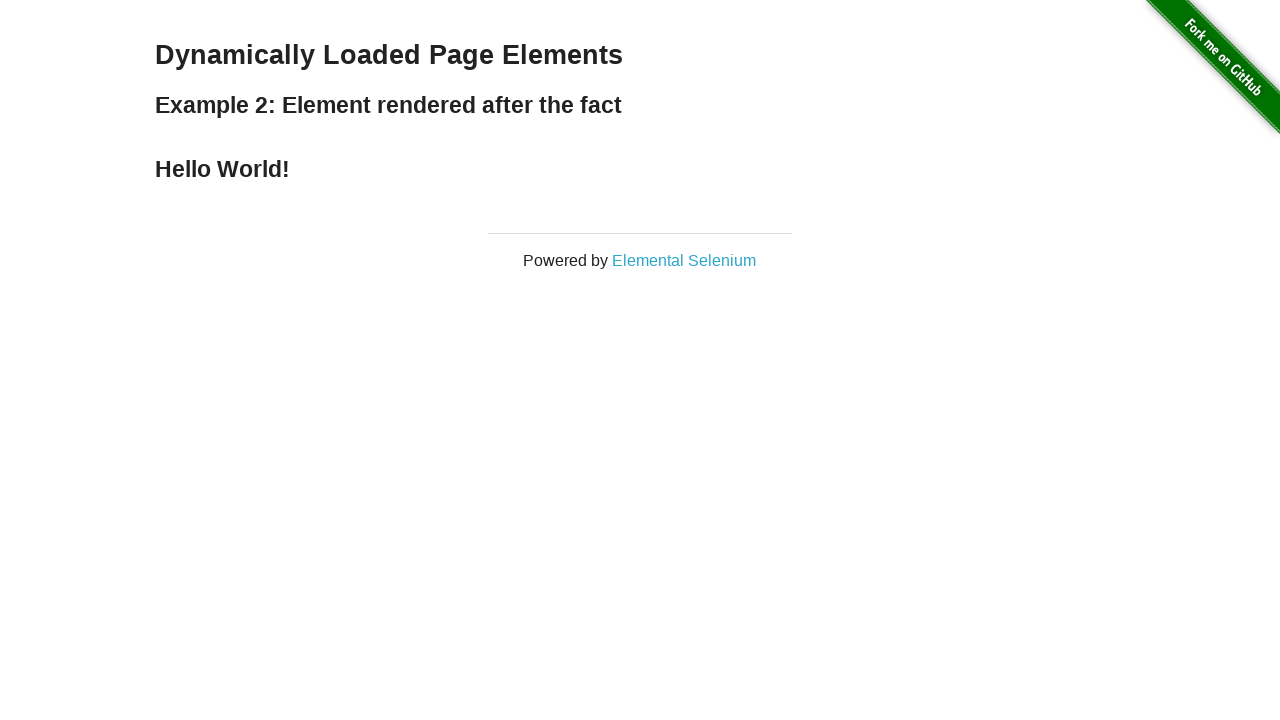

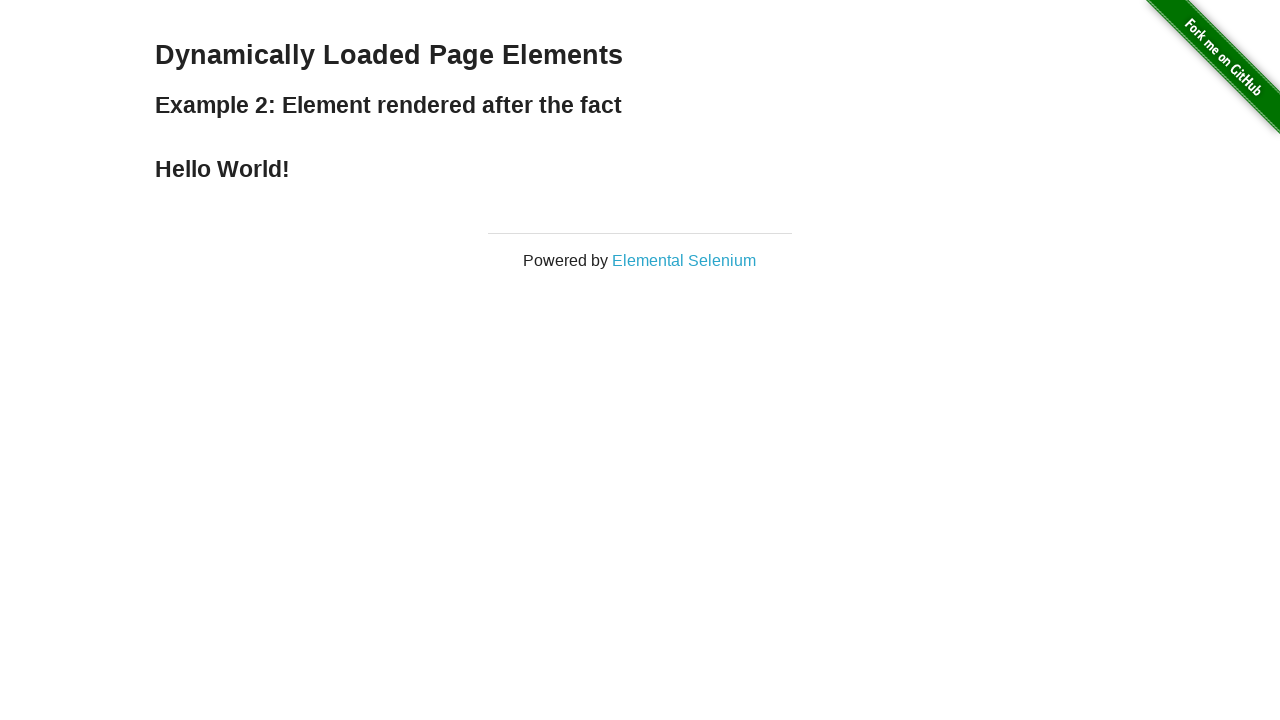